Tests that selecting the Yes radio button displays the appropriate message

Starting URL: https://demoqa.com/elements

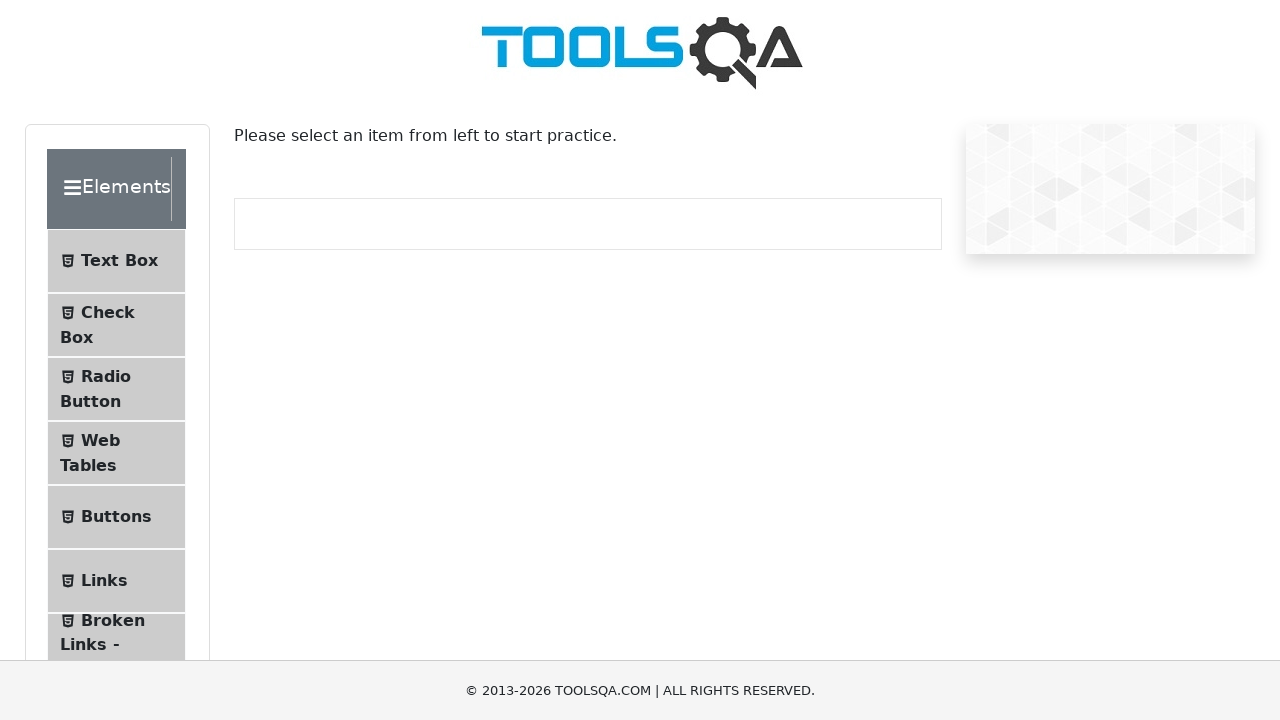

Clicked on Radio Button menu item to navigate to radio button section at (116, 389) on #item-2
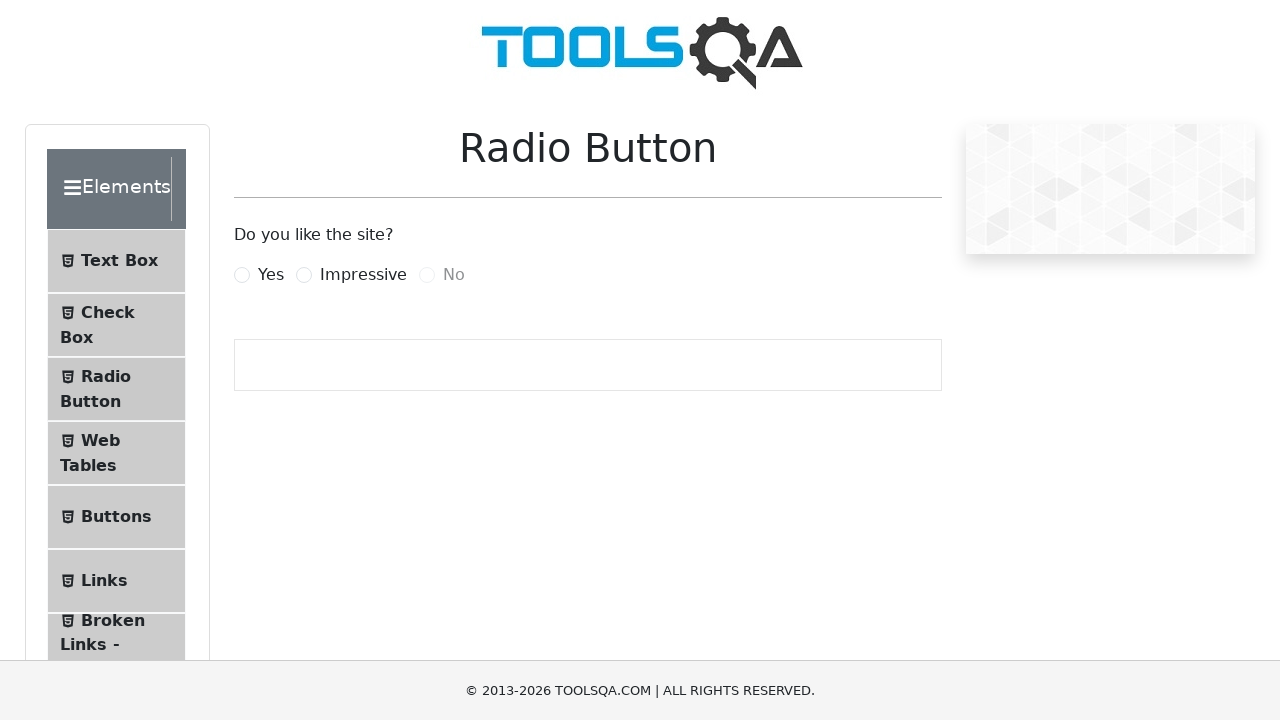

Selected 'Yes' radio button at (271, 275) on [for=yesRadio]
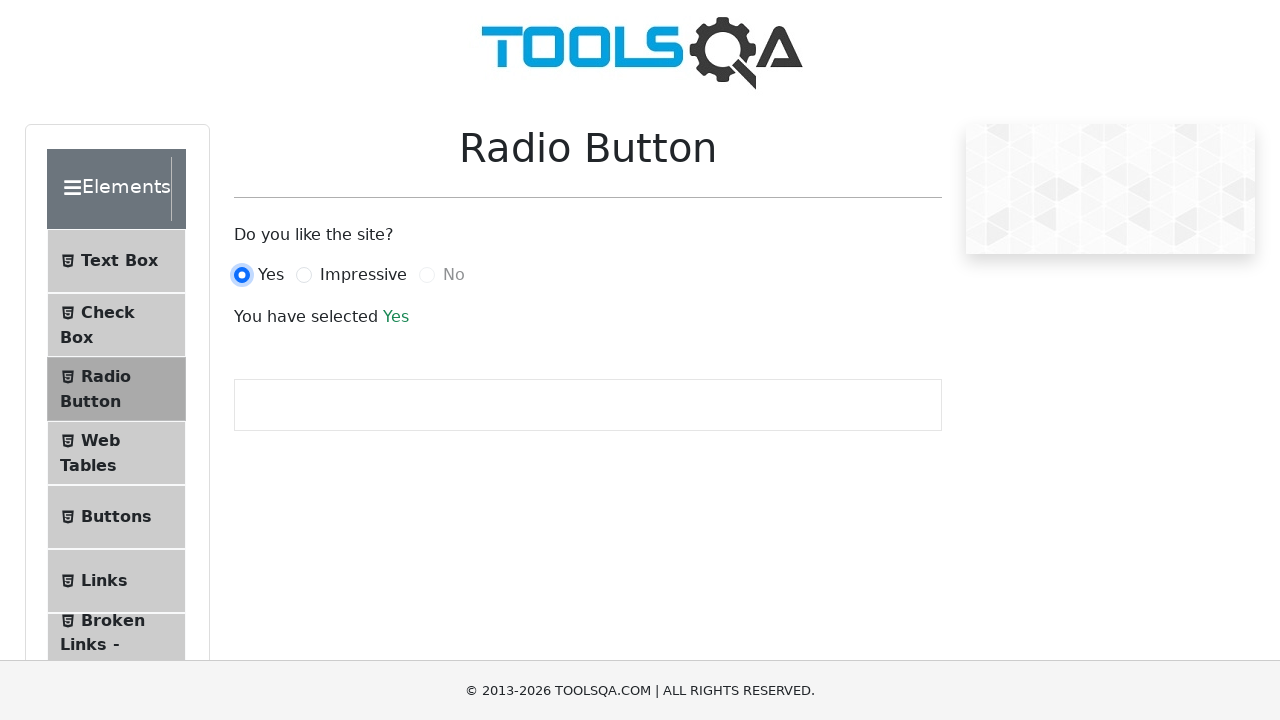

Verified that confirmation message is displayed
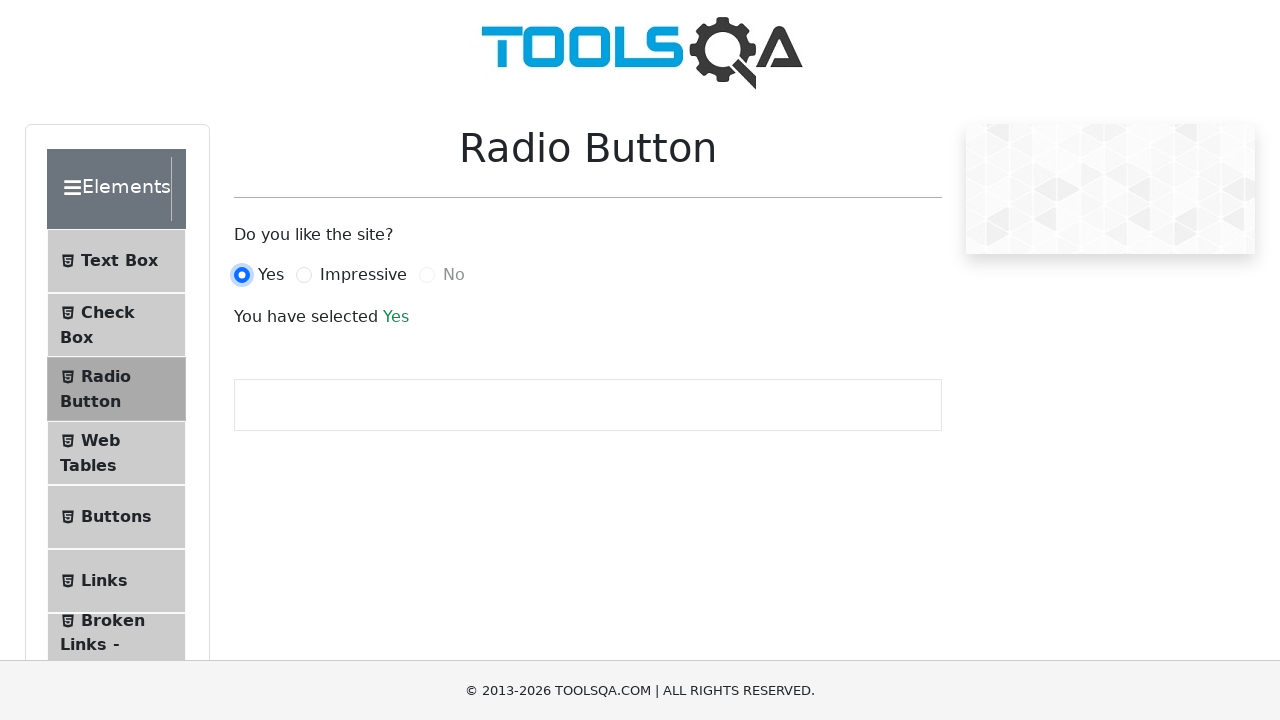

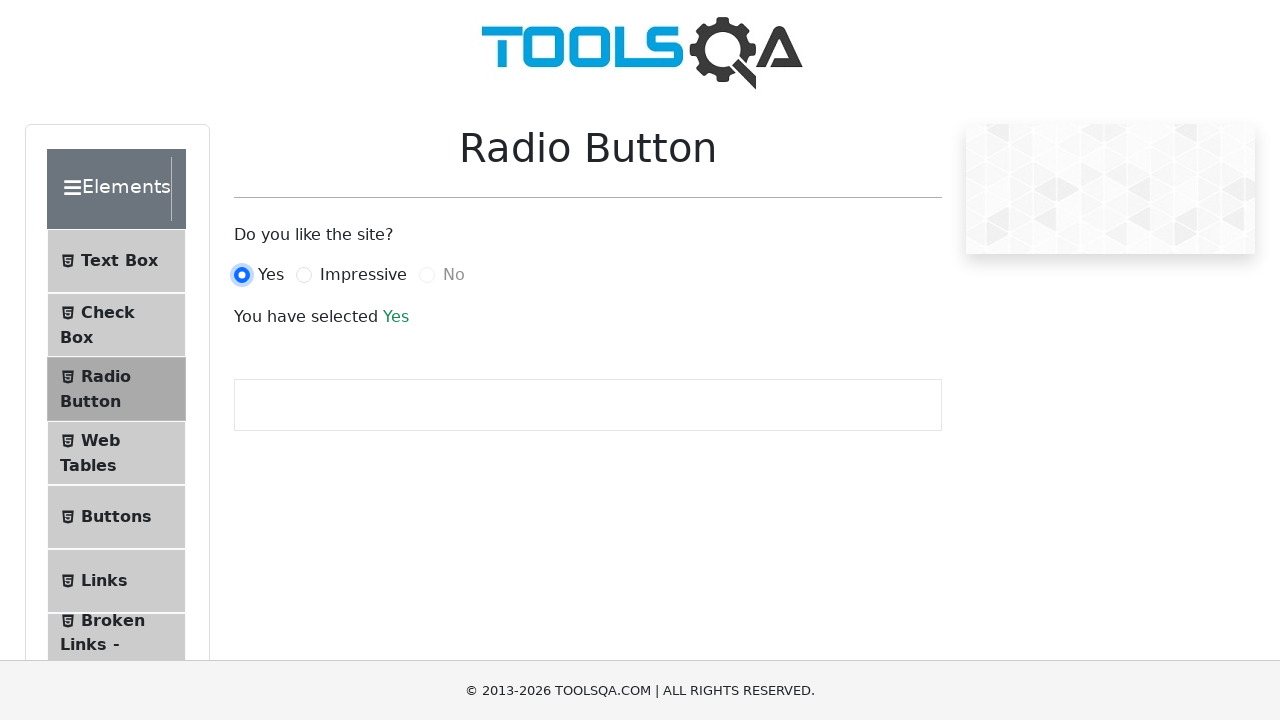